Tests that entering text instead of a number displays the correct error message "Please enter a number"

Starting URL: https://kristinek.github.io/site/tasks/enter_a_number

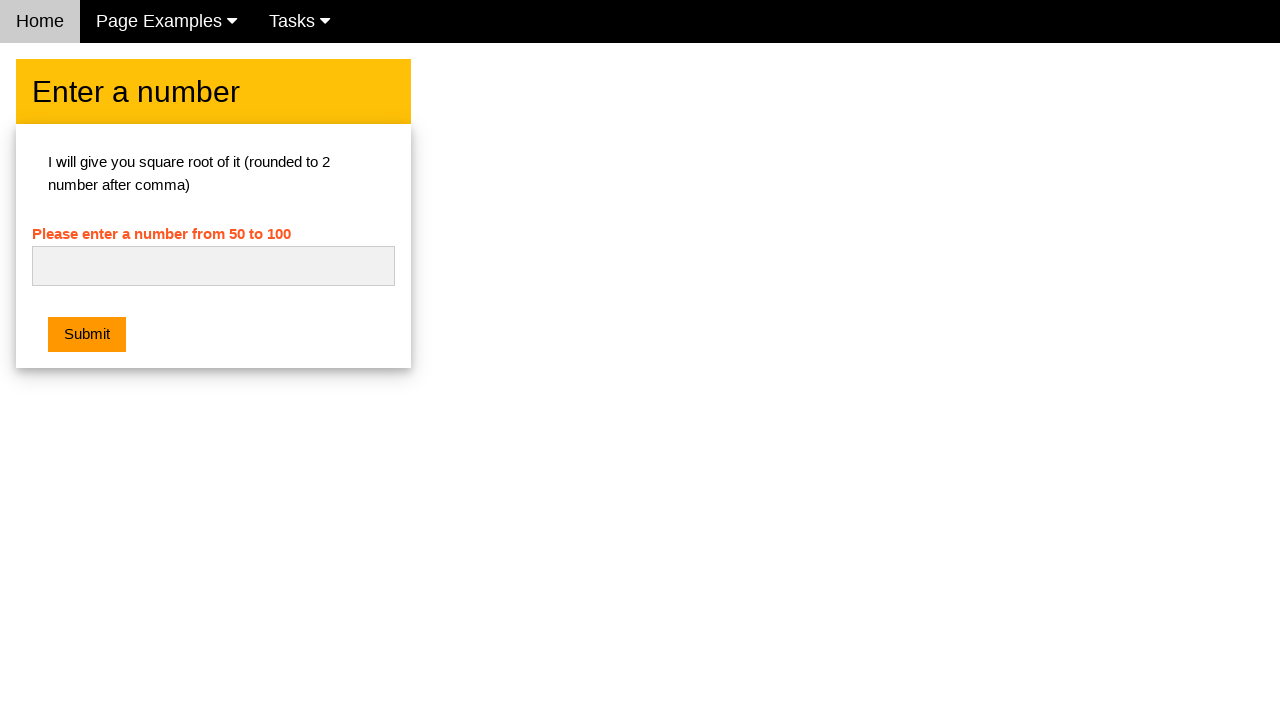

Navigated to enter a number task page
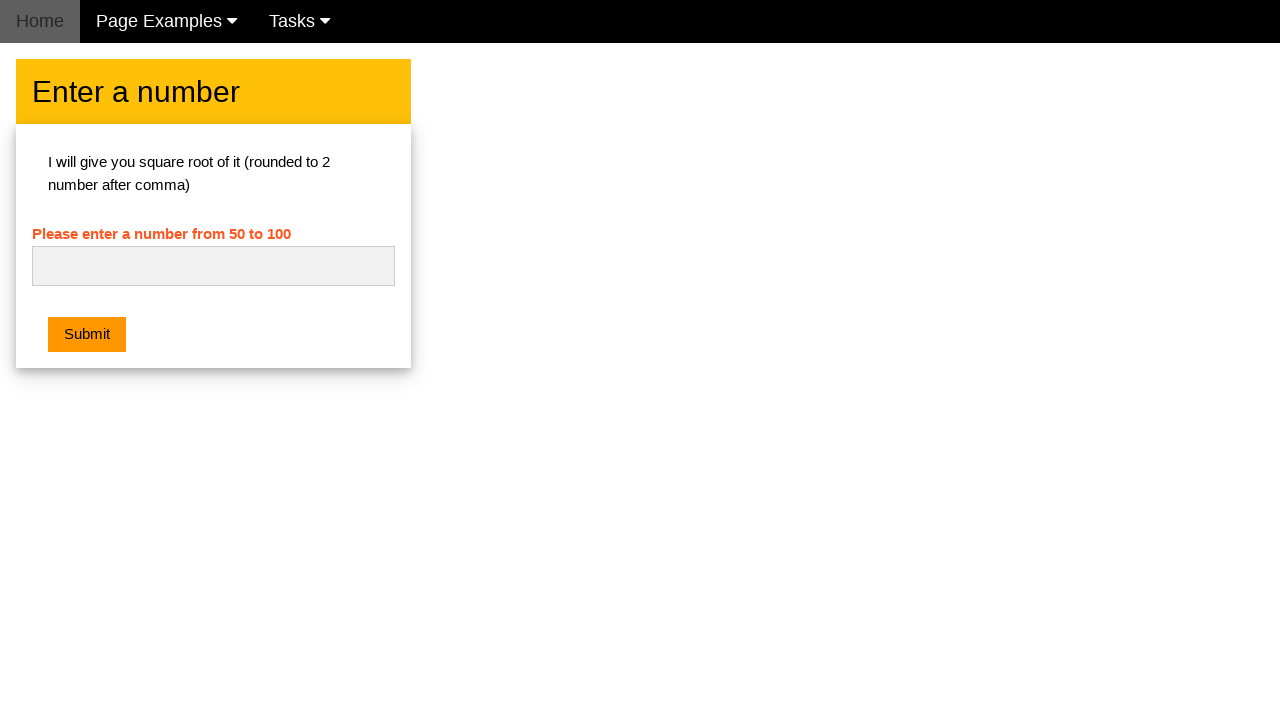

Entered 'random' text in the number input field on #numb
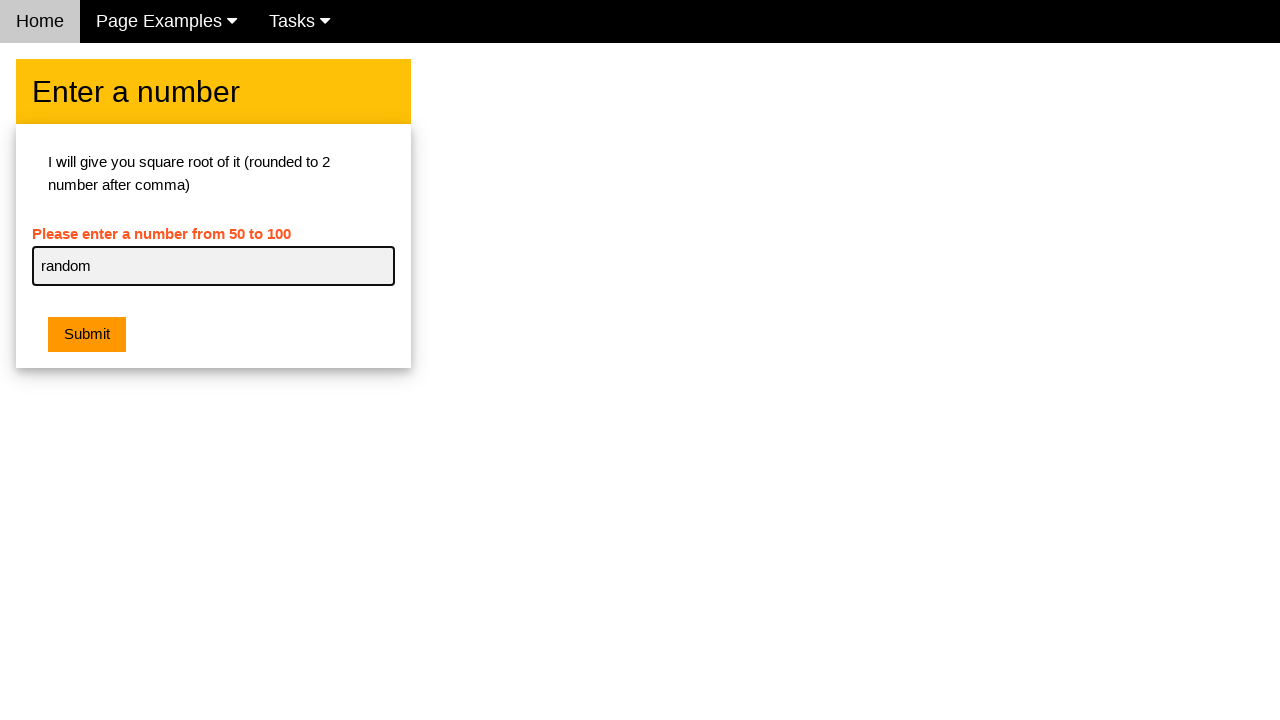

Clicked the submit button at (87, 335) on button
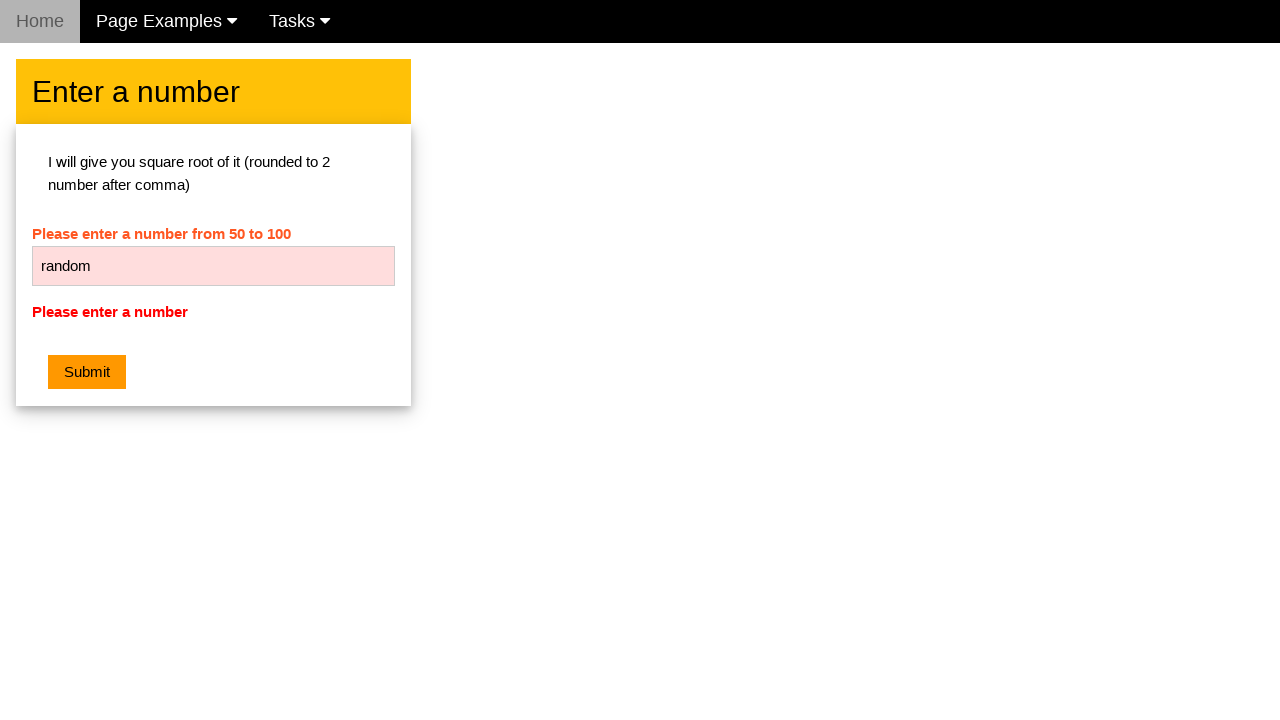

Error message element appeared
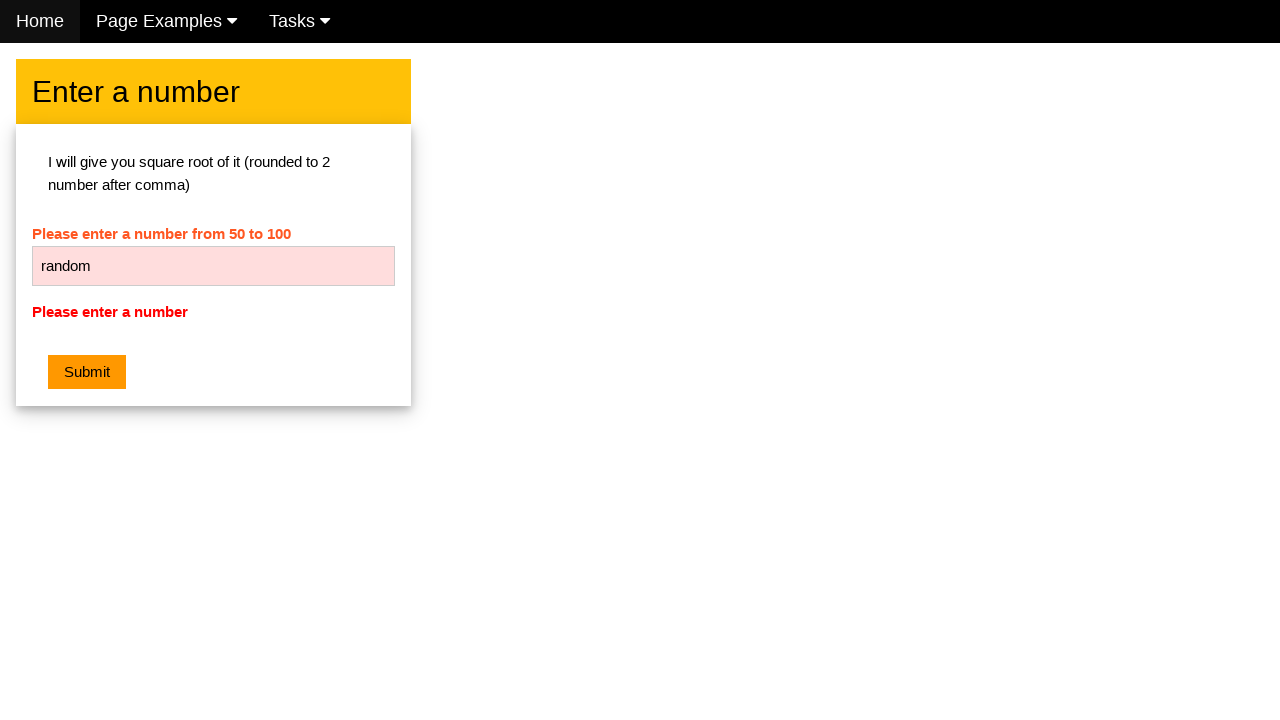

Retrieved error message text: 'Please enter a number'
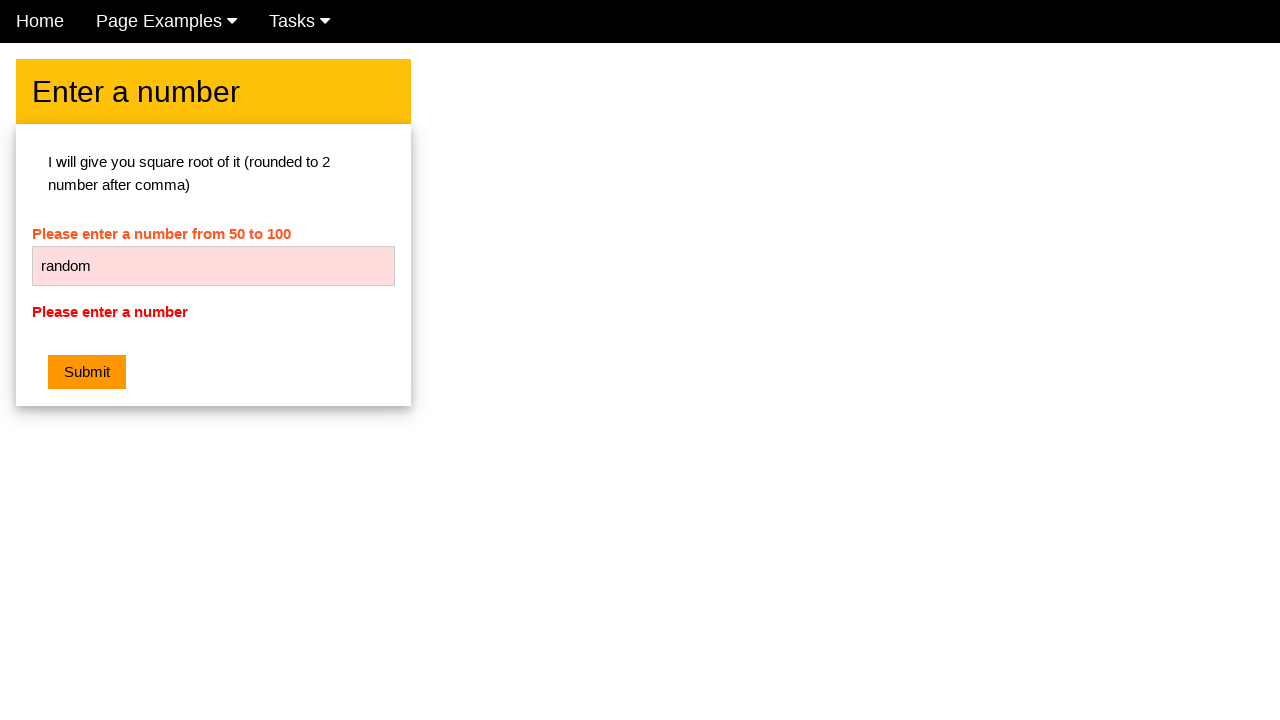

Verified error message matches 'Please enter a number'
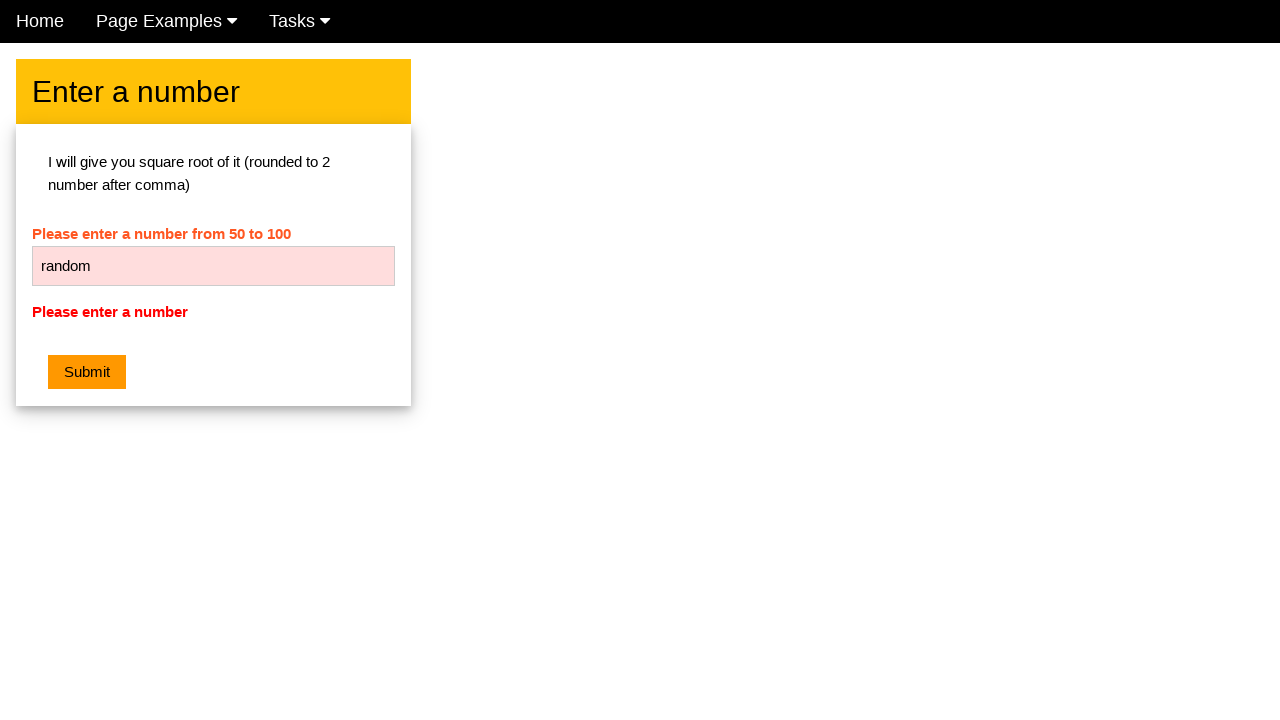

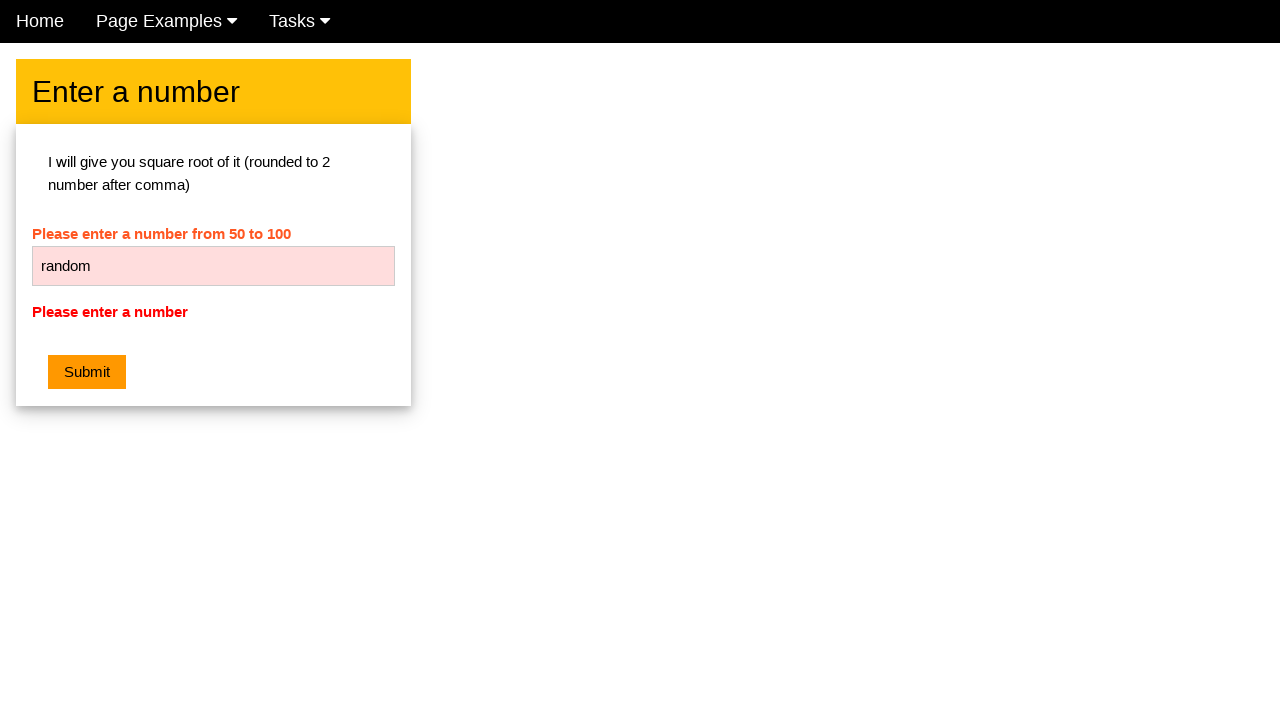